Tests navigation to a blog post, clicking on a menu item to go to a contact page, and filling out a contact form with name, email, and message fields before submitting.

Starting URL: https://automationpanda.com/2021/12/29/want-to-practice-test-automation-try-these-demo-sites/

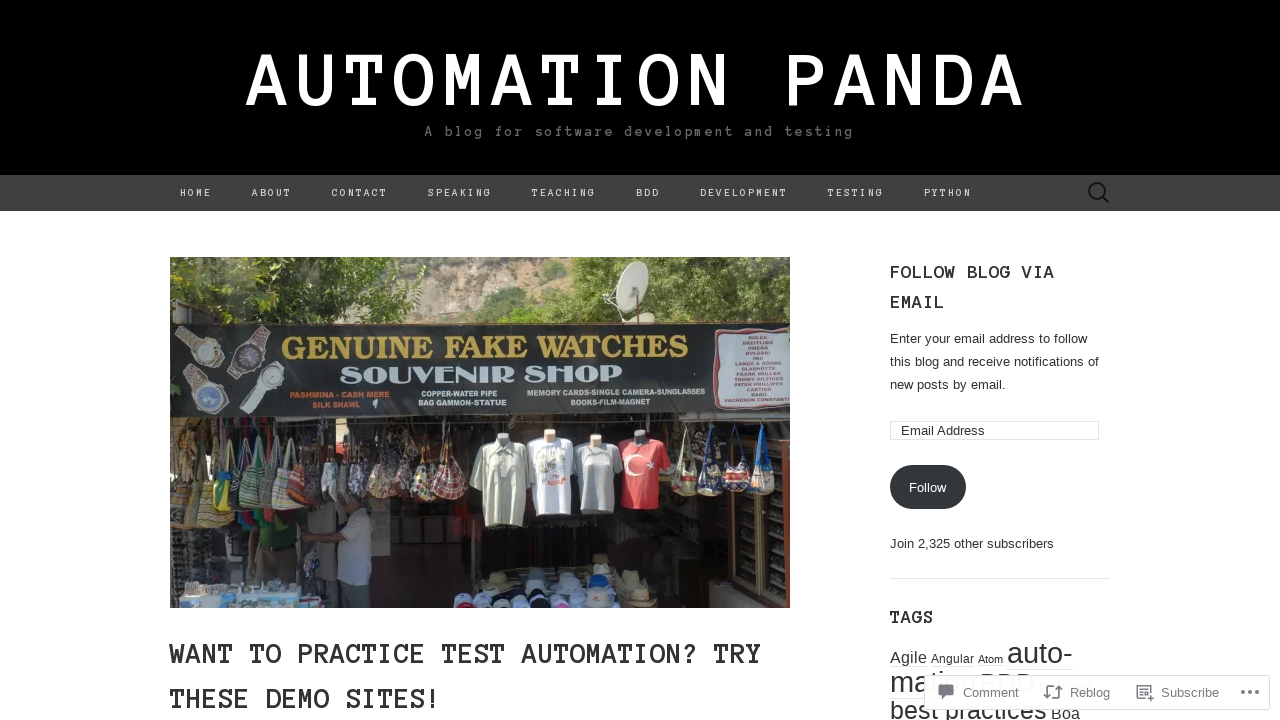

Clicked menu item to navigate to contact page at (360, 193) on #menu-item-10
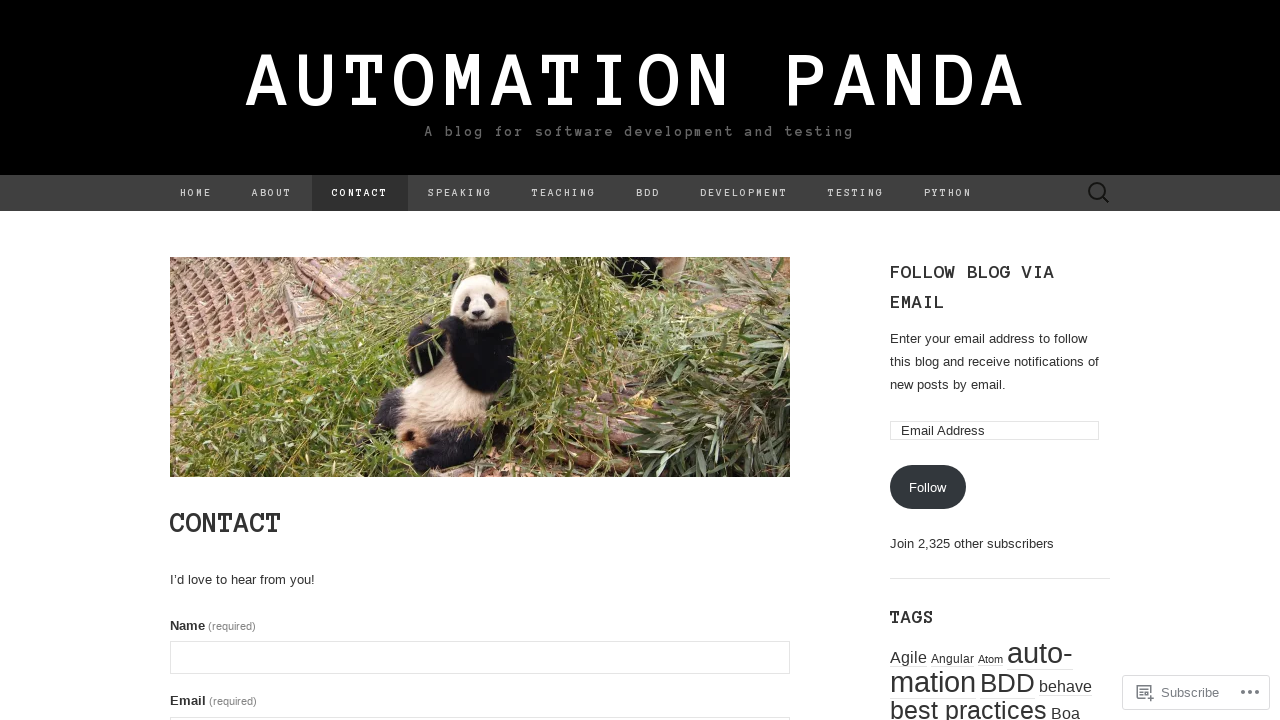

Filled name field with 'sneha' on input[name='g3-name']
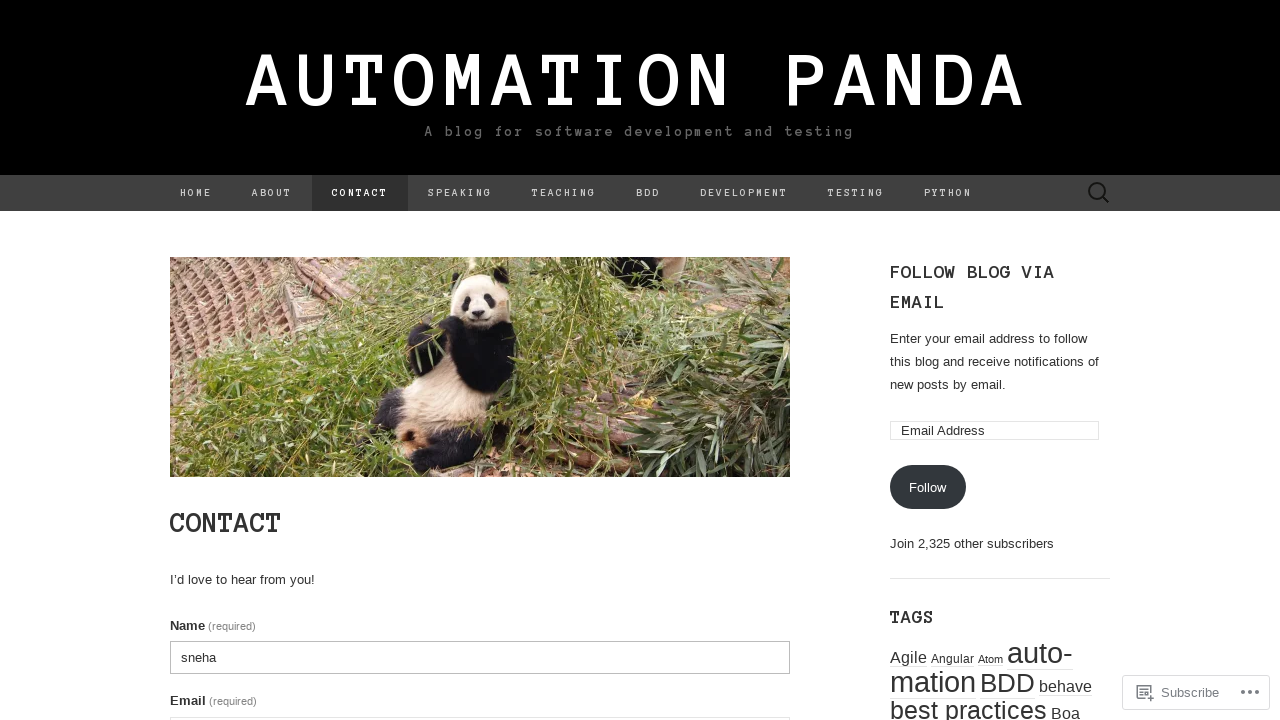

Filled email field with 'reddyanu98765@gmail.com' on #g3-email
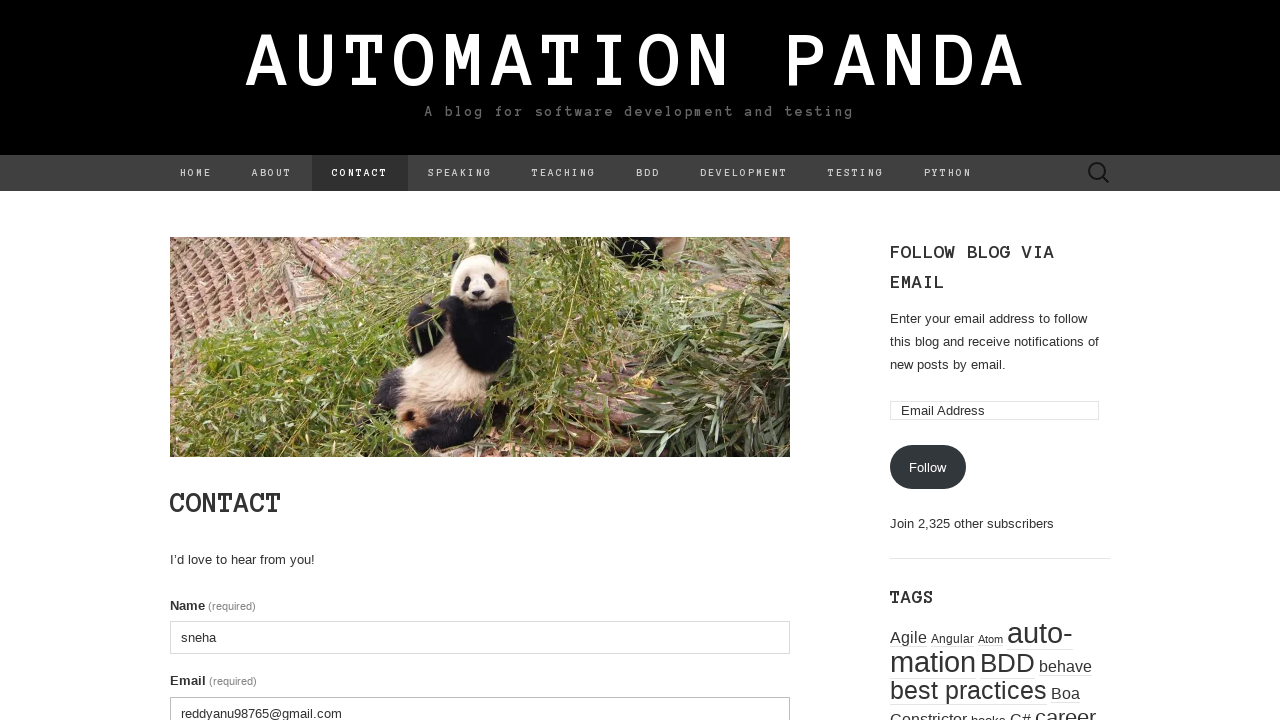

Filled message field with 'Practicing automation' on #contact-form-comment-g3-message
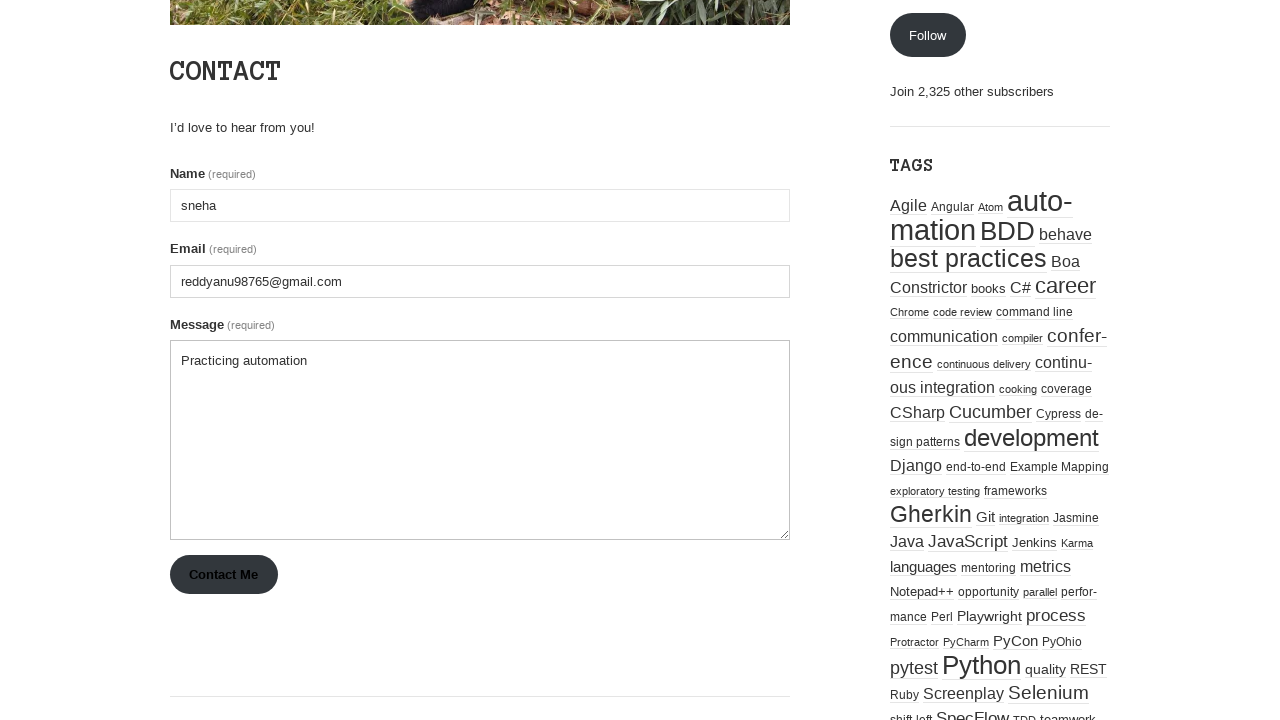

Clicked 'Contact Me' button to submit contact form at (224, 574) on xpath=//button[strong='Contact Me']
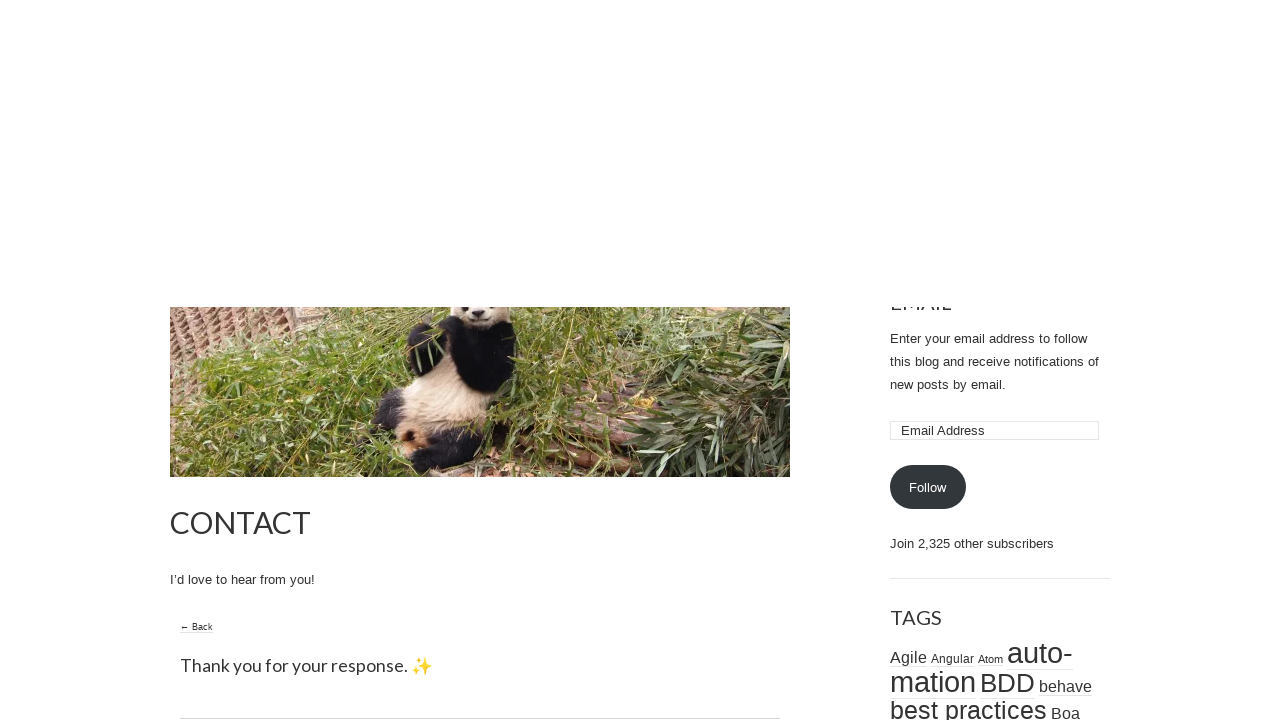

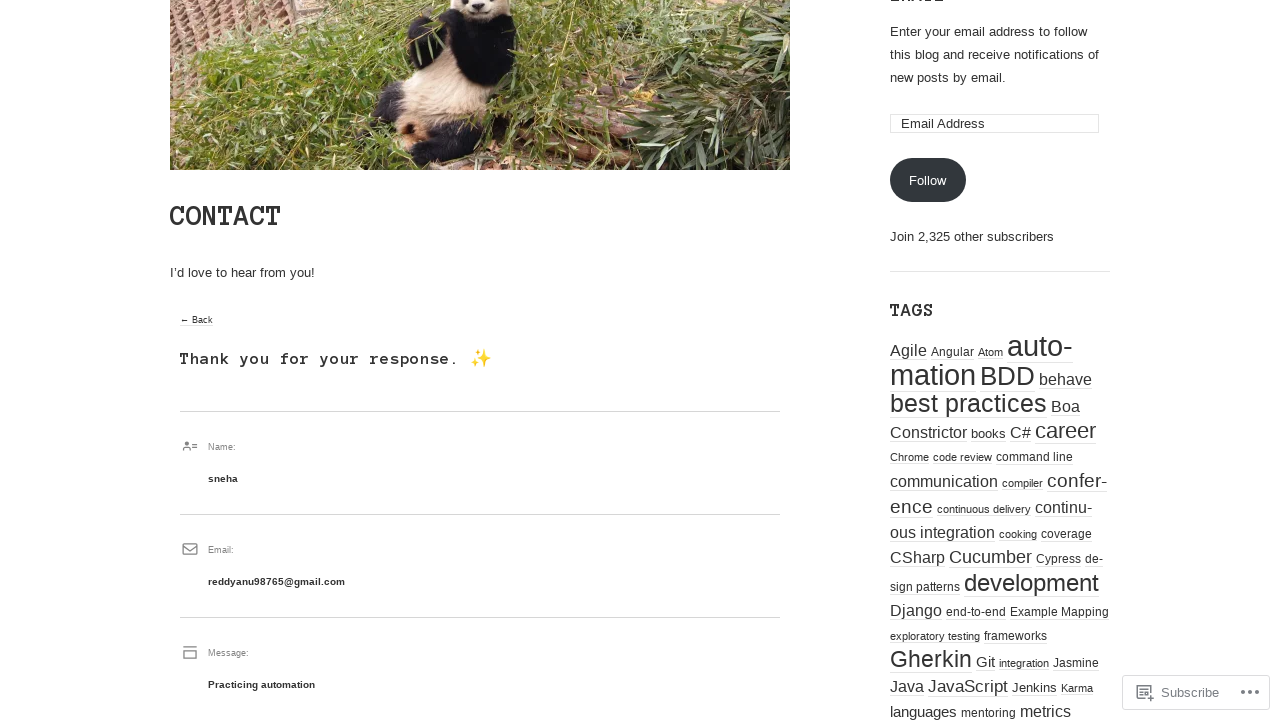